Tests drag and drop functionality by dragging a small box element into a larger target box and verifying a success message appears.

Starting URL: https://commitquality.com/practice-drag-and-drop

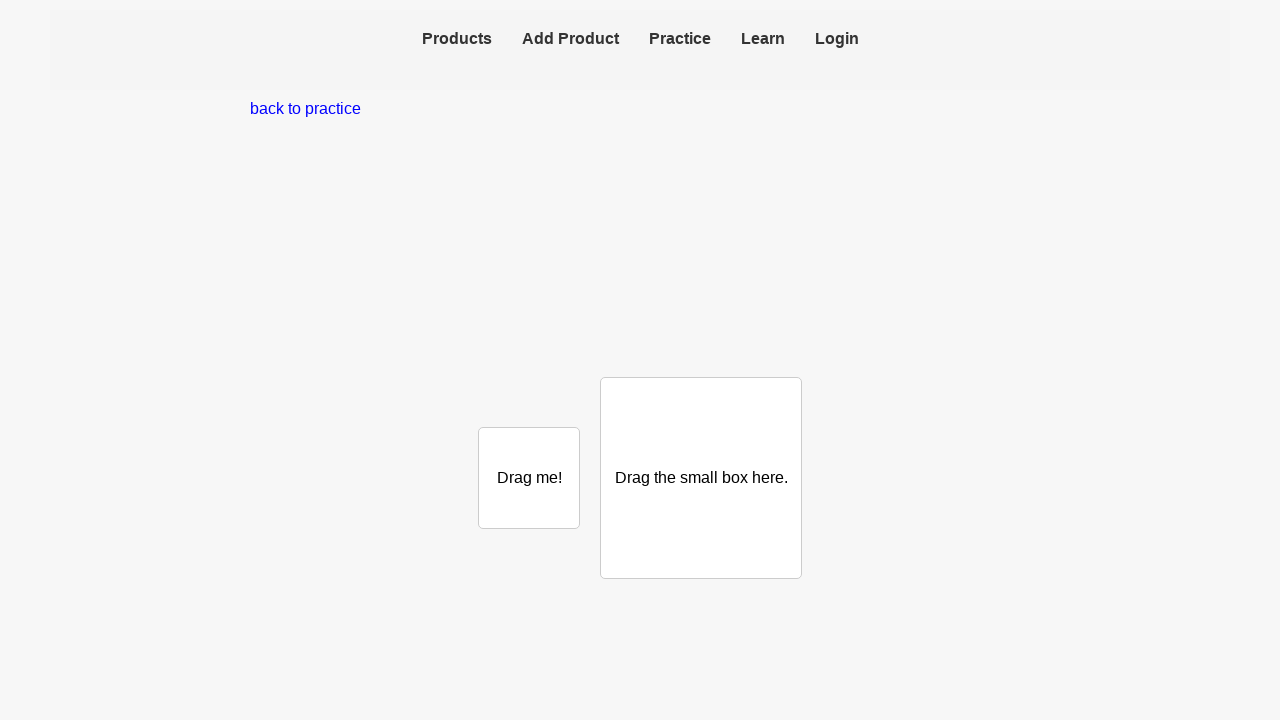

Navigated to drag and drop practice page
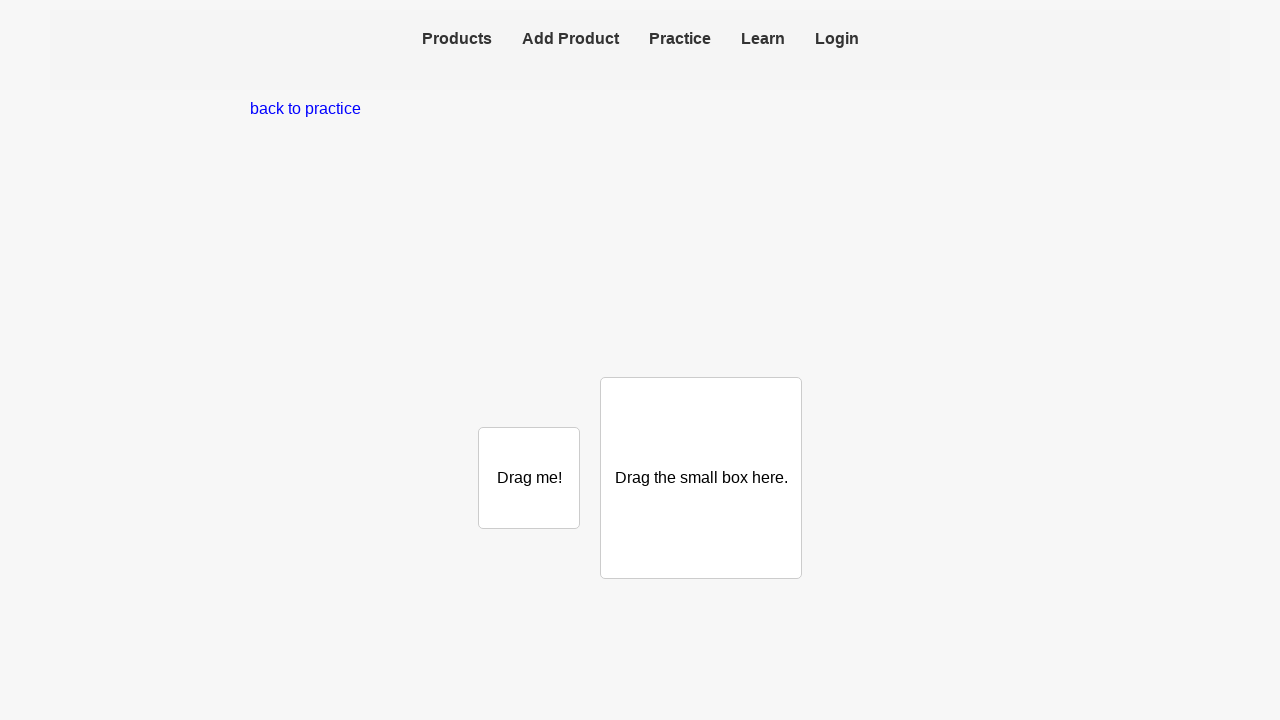

Dragged small box element into large target box at (701, 478)
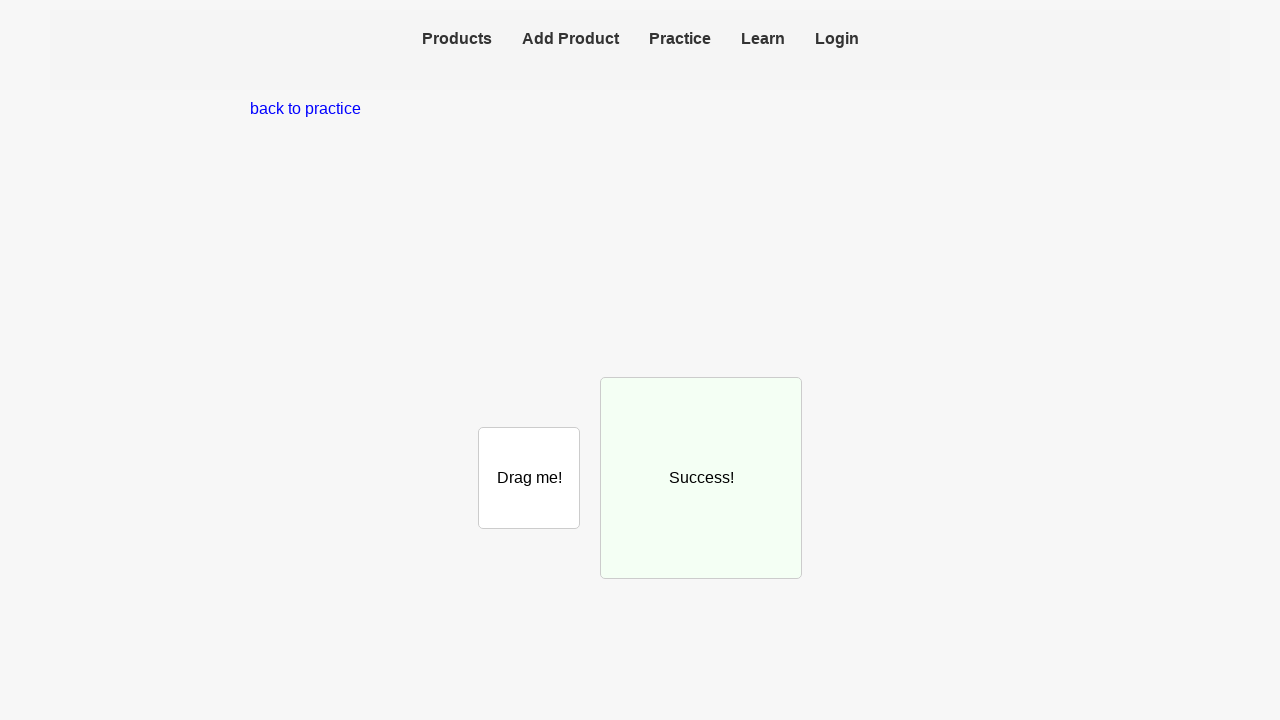

Success message appeared after drag and drop
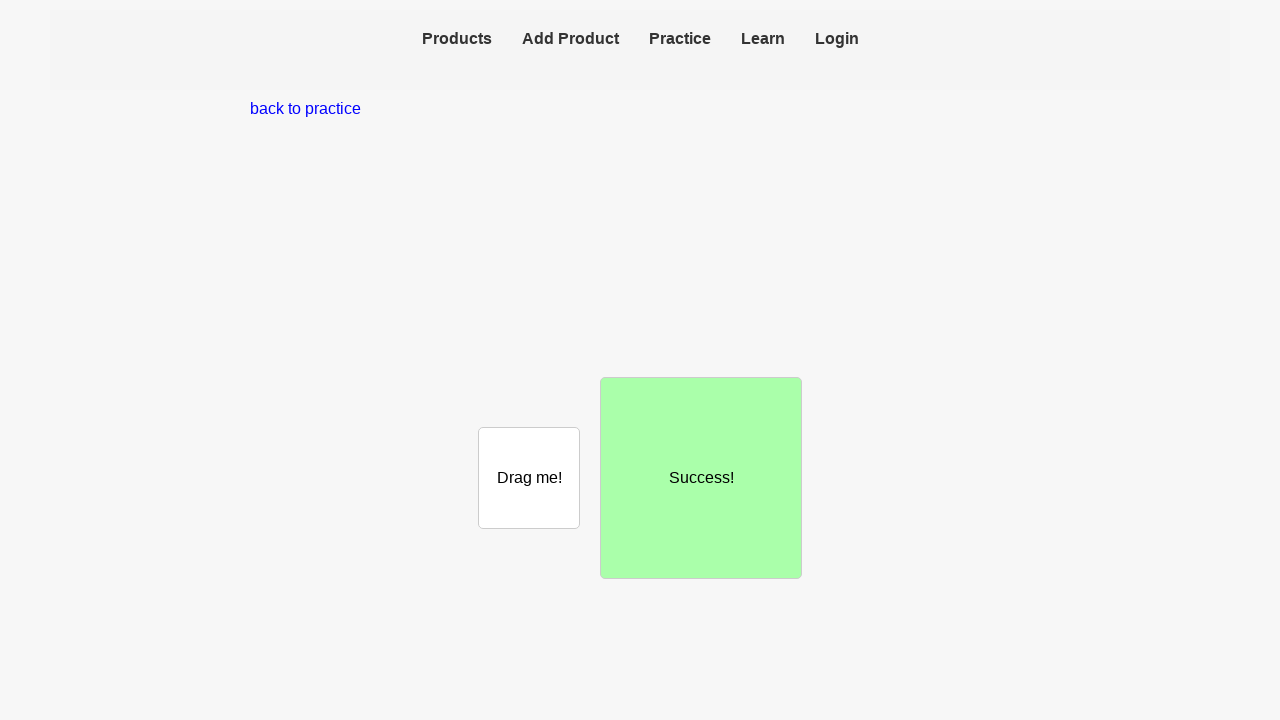

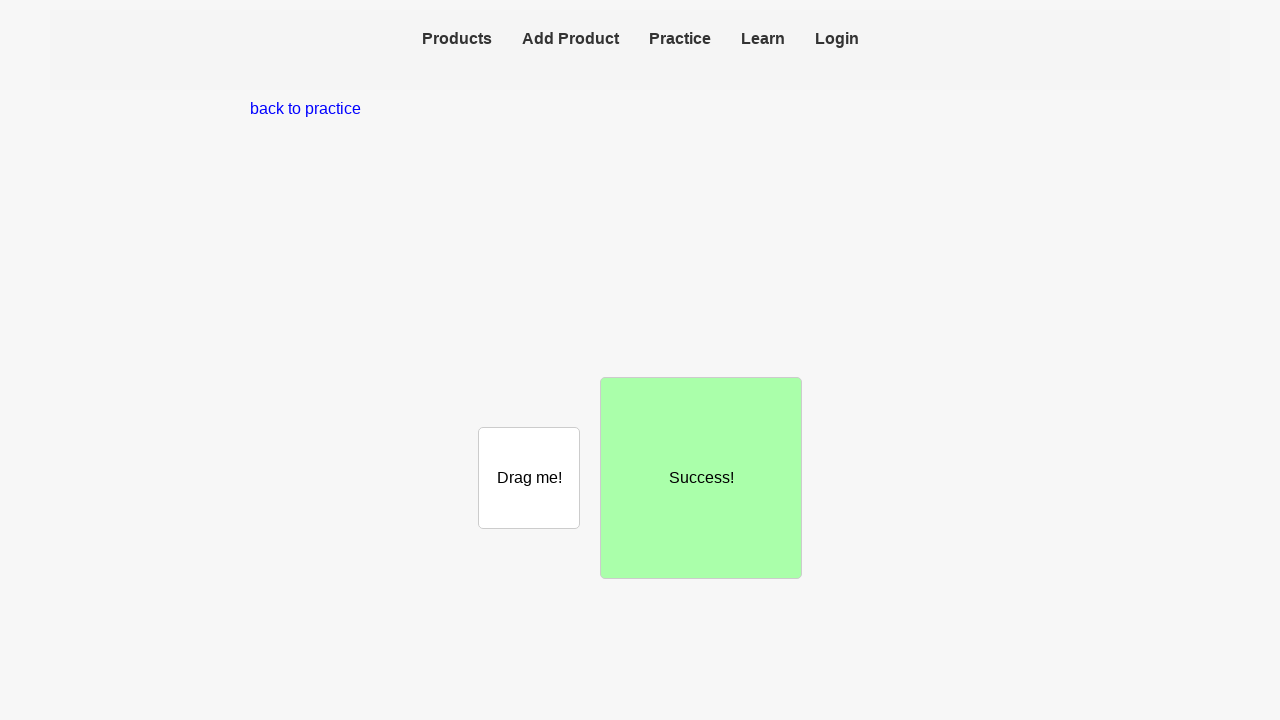